Tests entering a name and clicking the Confirm button, then dismissing the confirmation dialog

Starting URL: https://rahulshettyacademy.com/AutomationPractice/

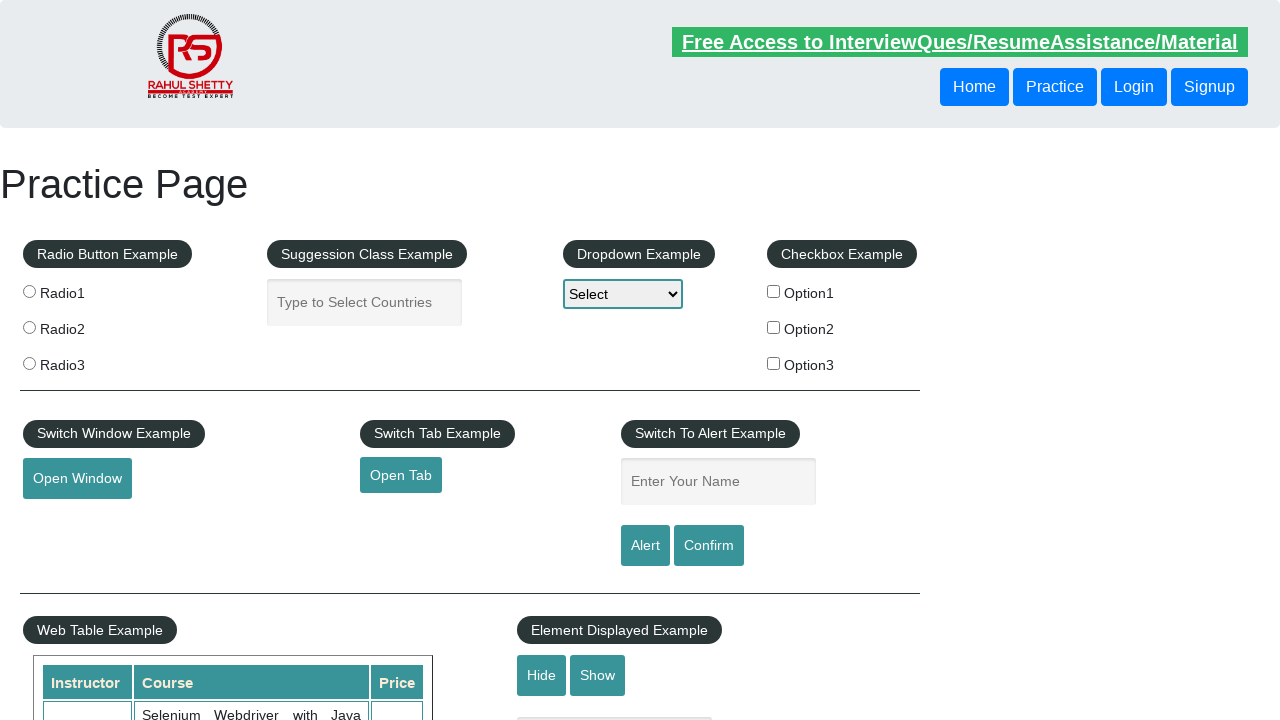

Filled name input field with 'Adrian' on input#name[name='enter-name']
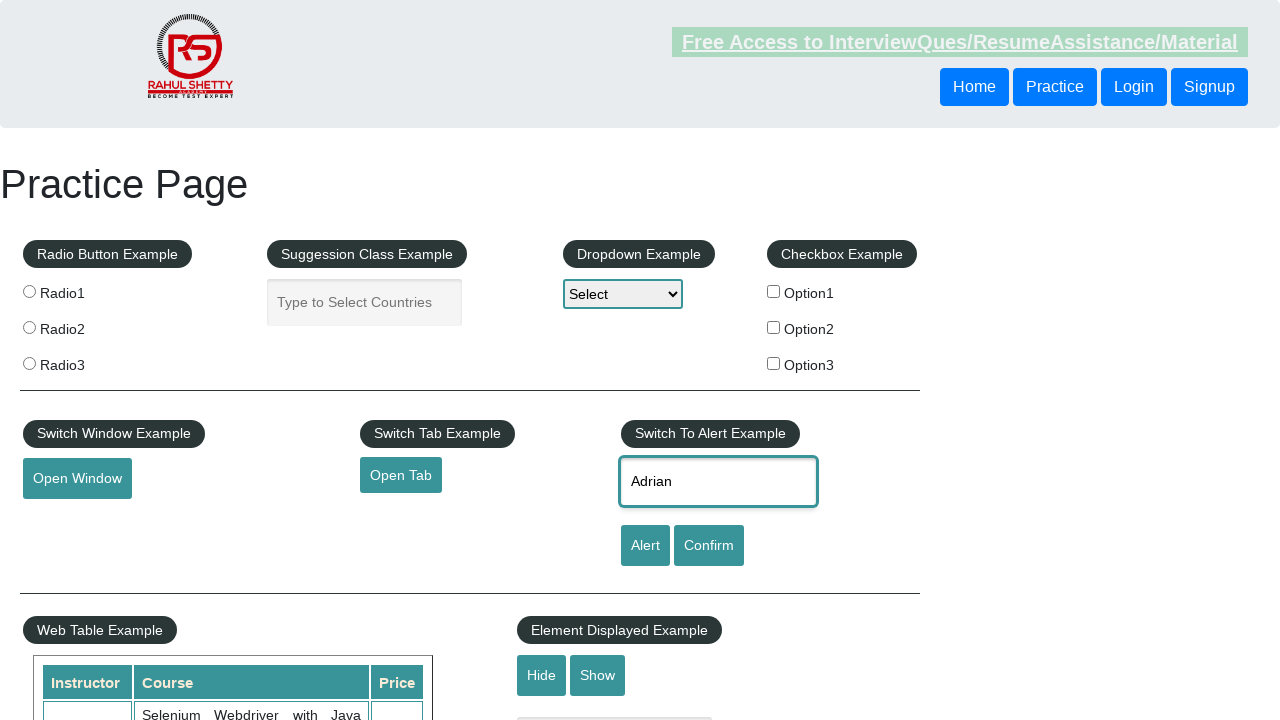

Set up dialog handler to dismiss confirmation dialogs
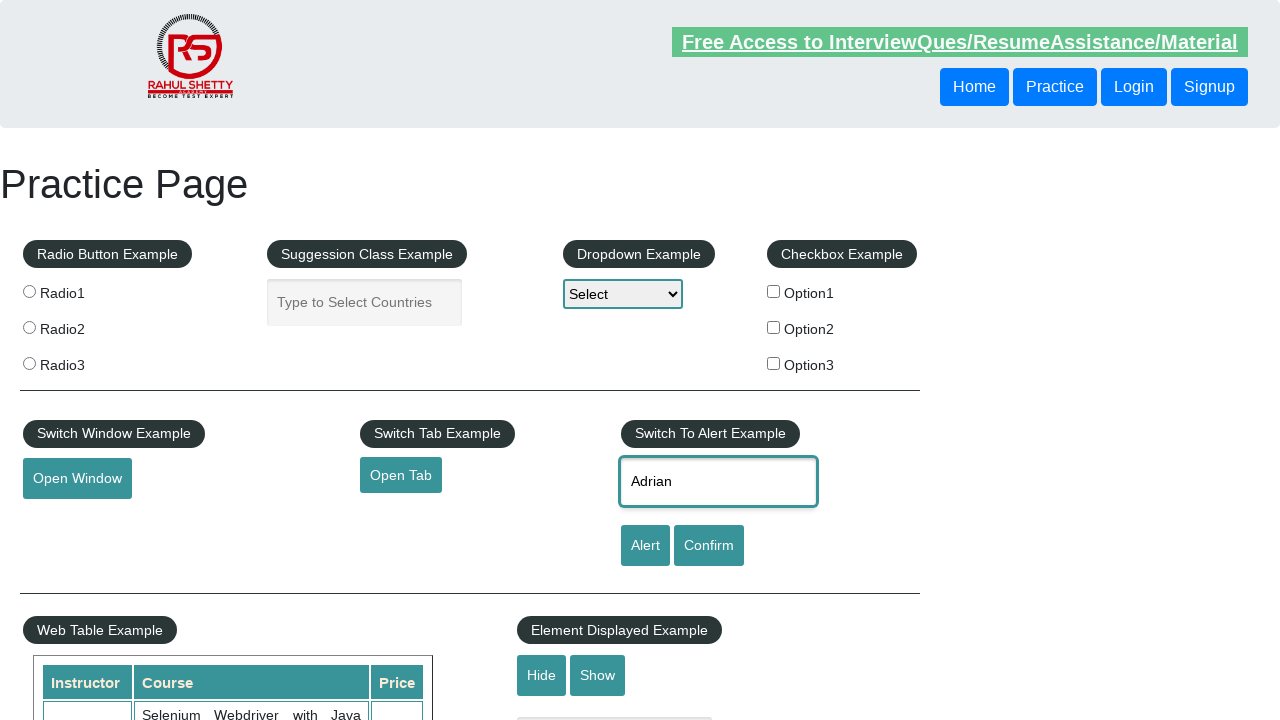

Clicked the Confirm button, triggering confirmation dialog at (709, 546) on input#confirmbtn[value='Confirm']
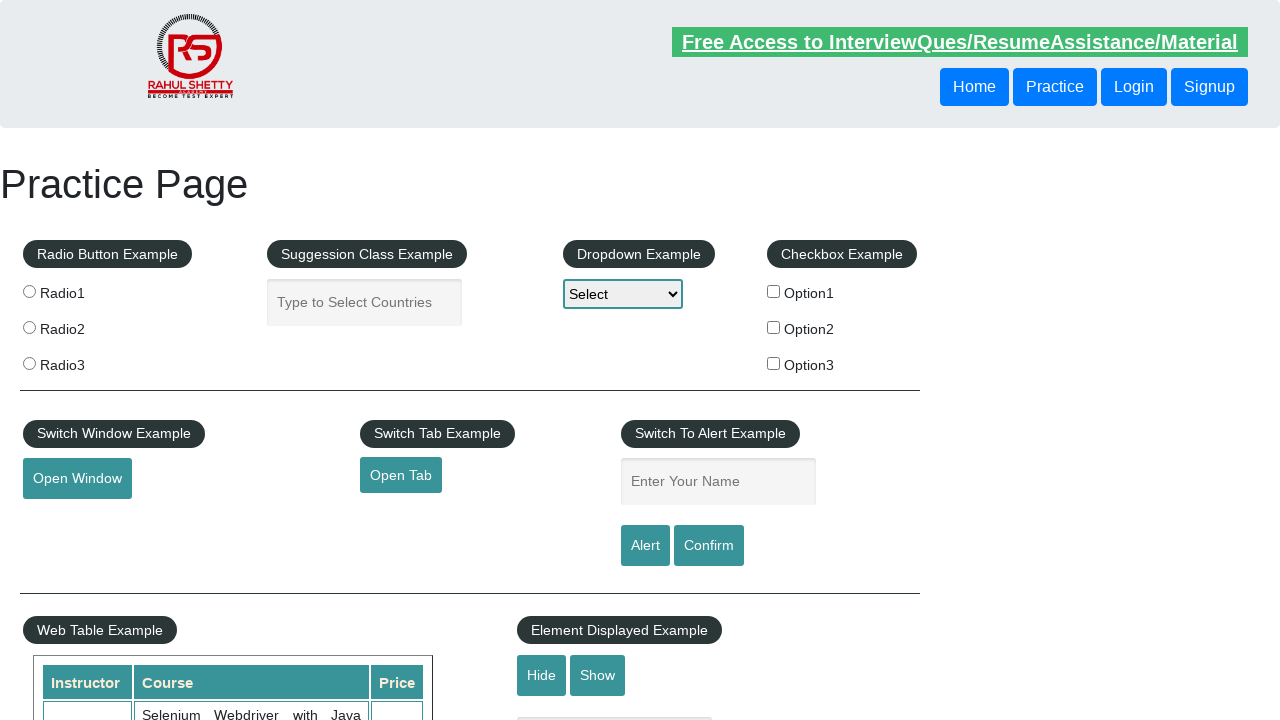

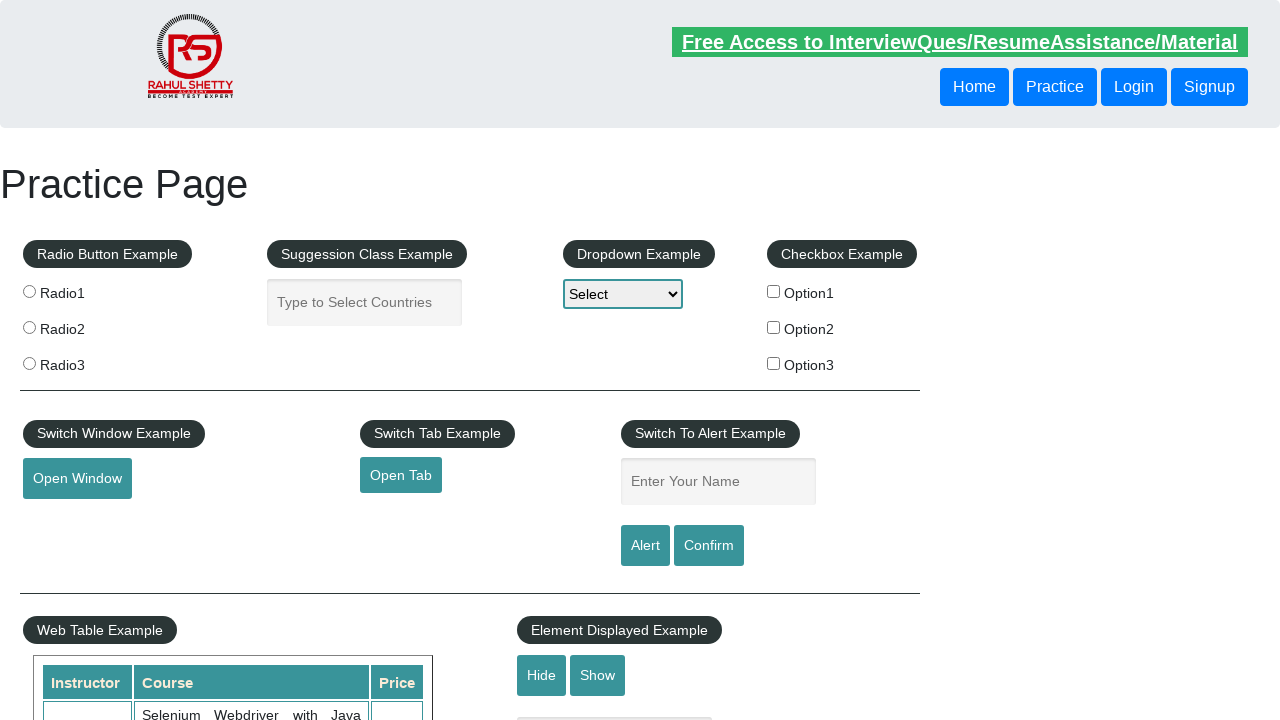